Tests dynamic loading by clicking a start button and waiting for "Hello World!" text to appear after a loading indicator disappears

Starting URL: http://the-internet.herokuapp.com/dynamic_loading/2

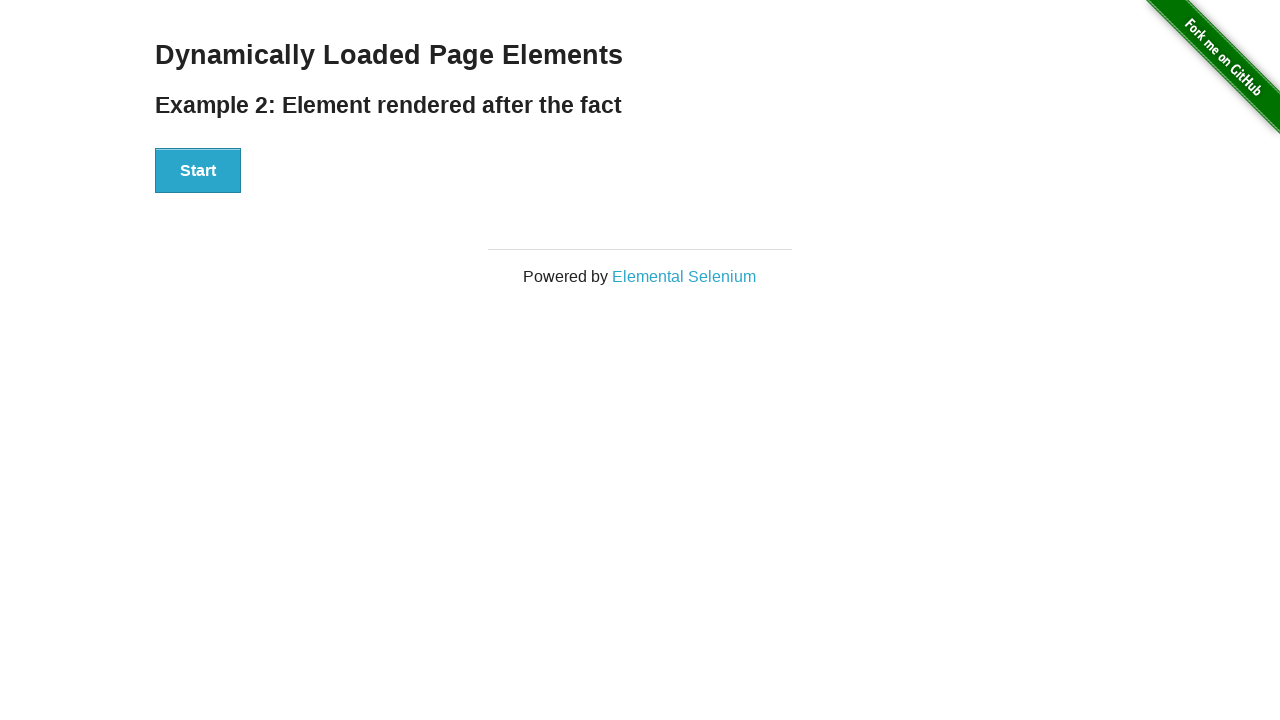

Clicked the Start button to initiate dynamic loading at (198, 171) on xpath=//div[@id='start']//button
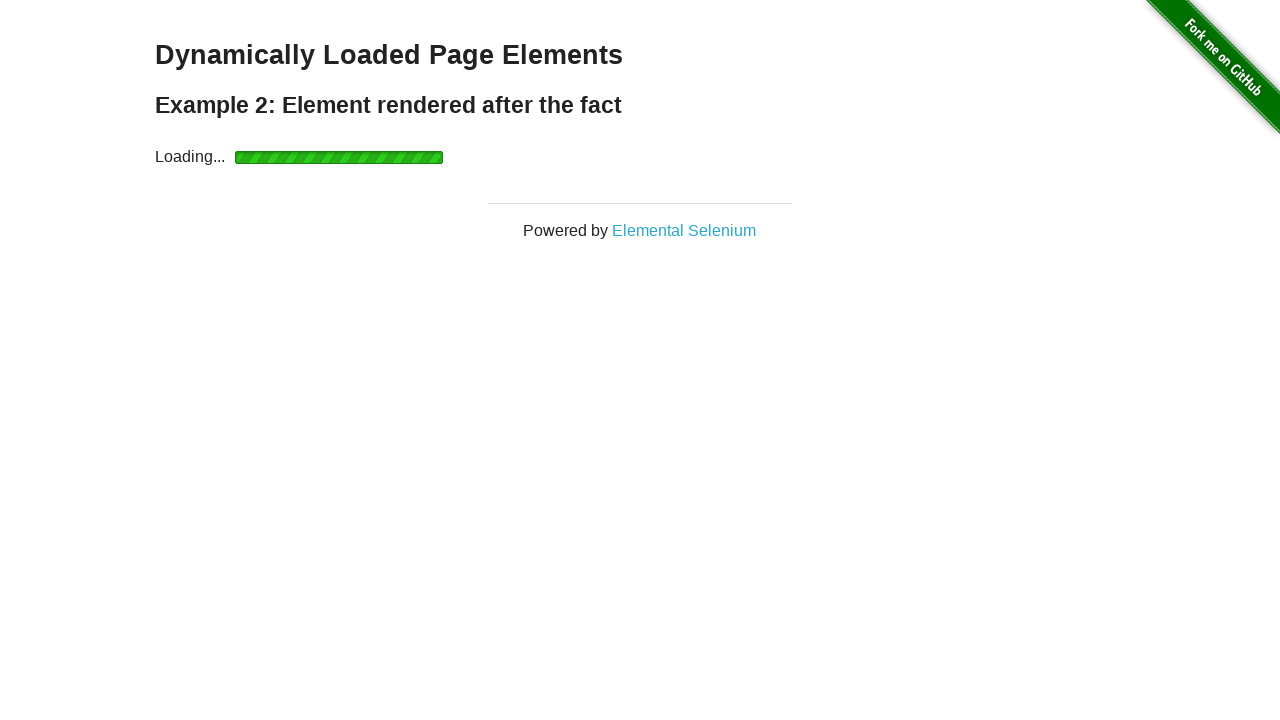

Loading indicator disappeared and 'Hello World!' text became visible
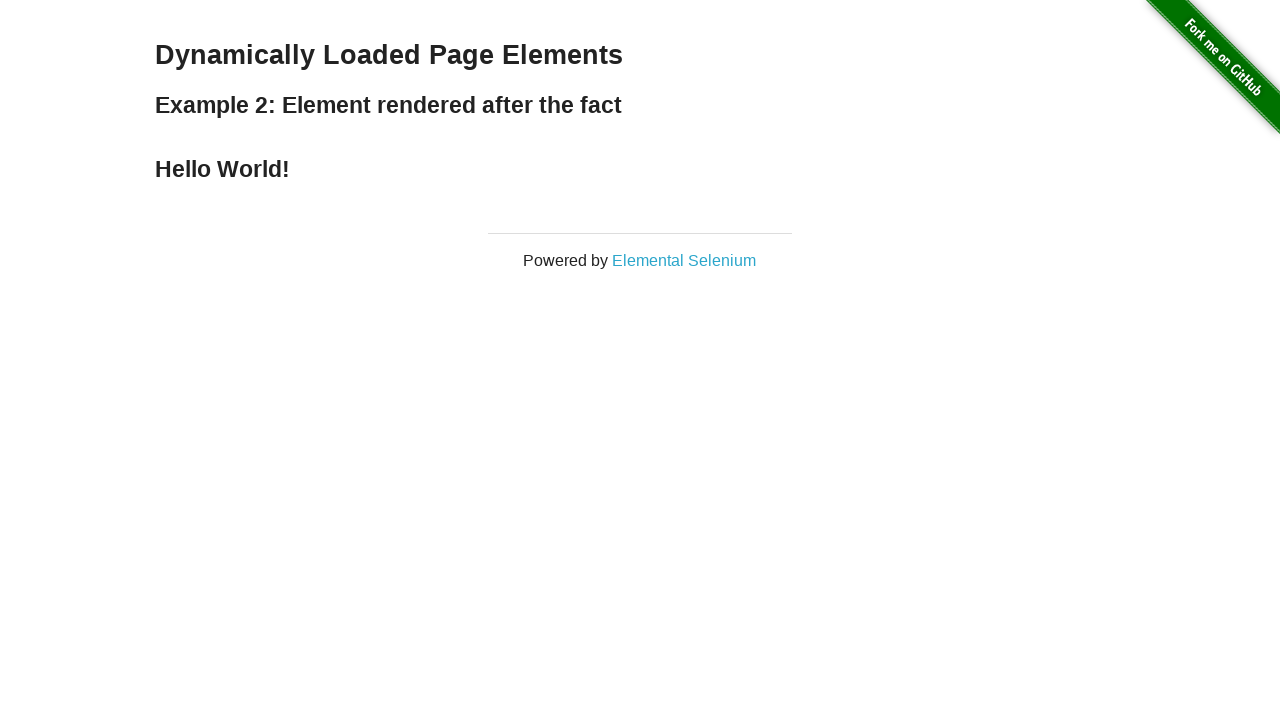

Located the 'Hello World!' text element
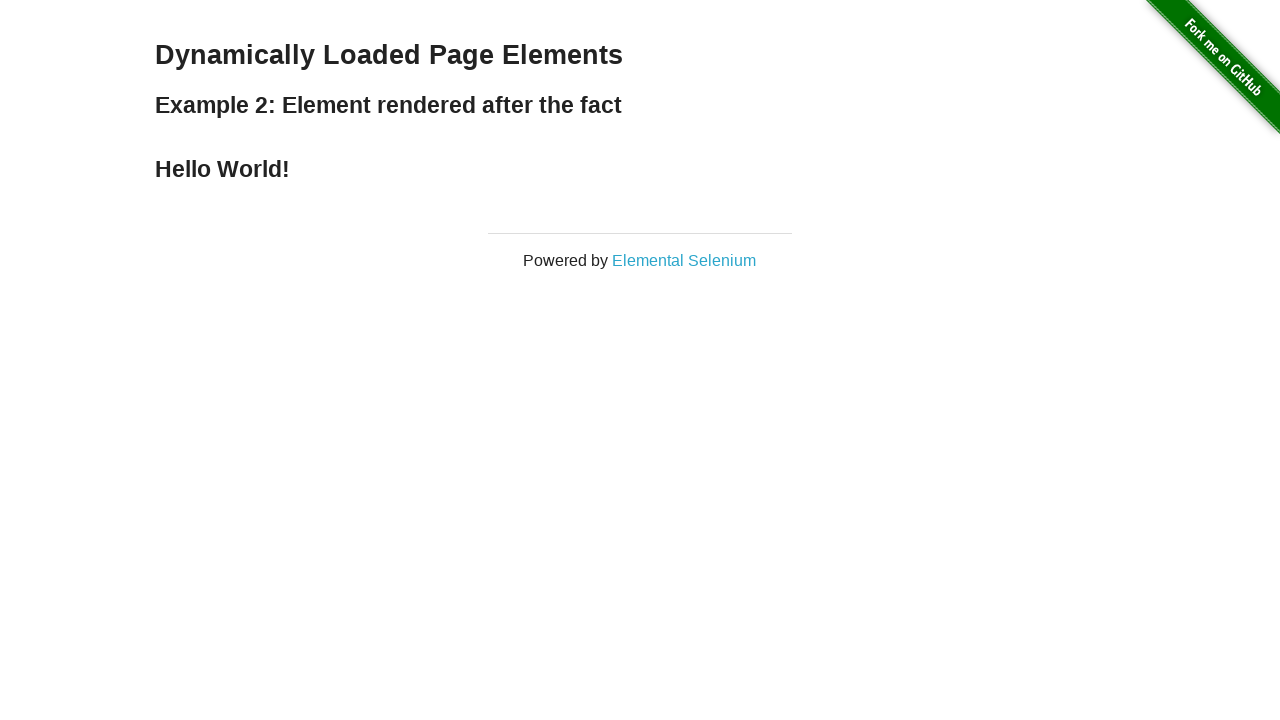

Verified that text content equals 'Hello World!'
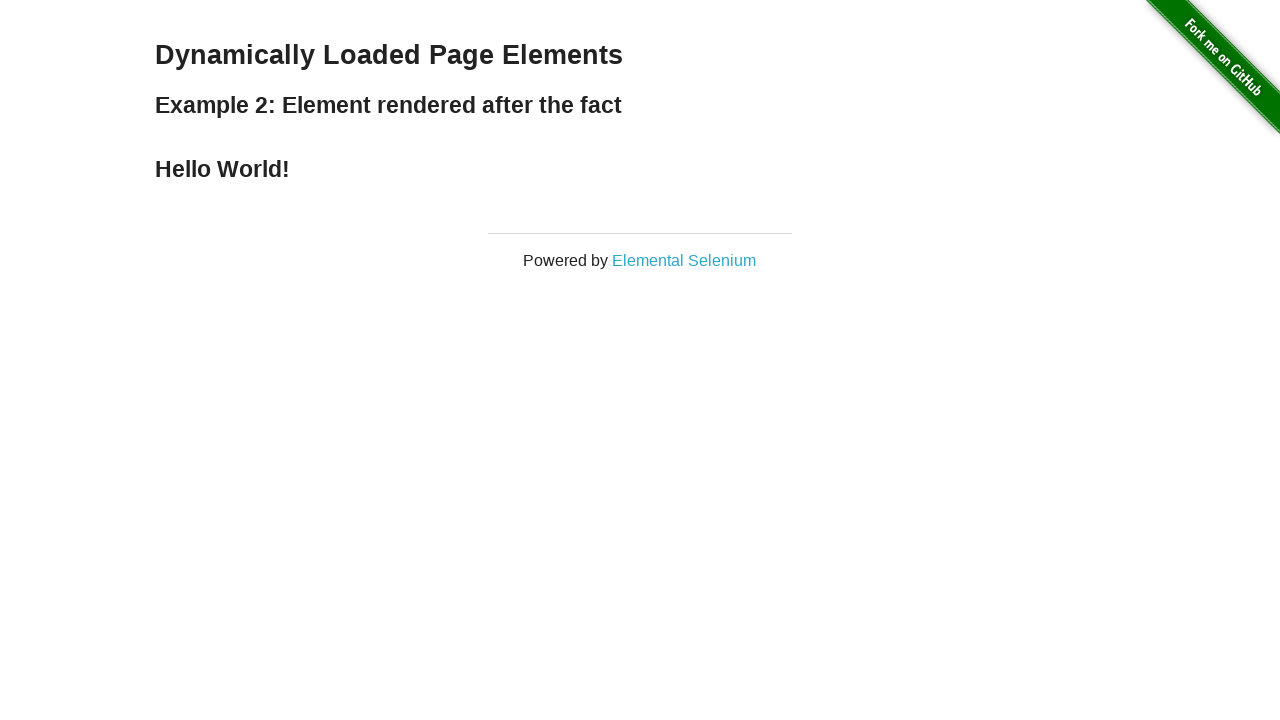

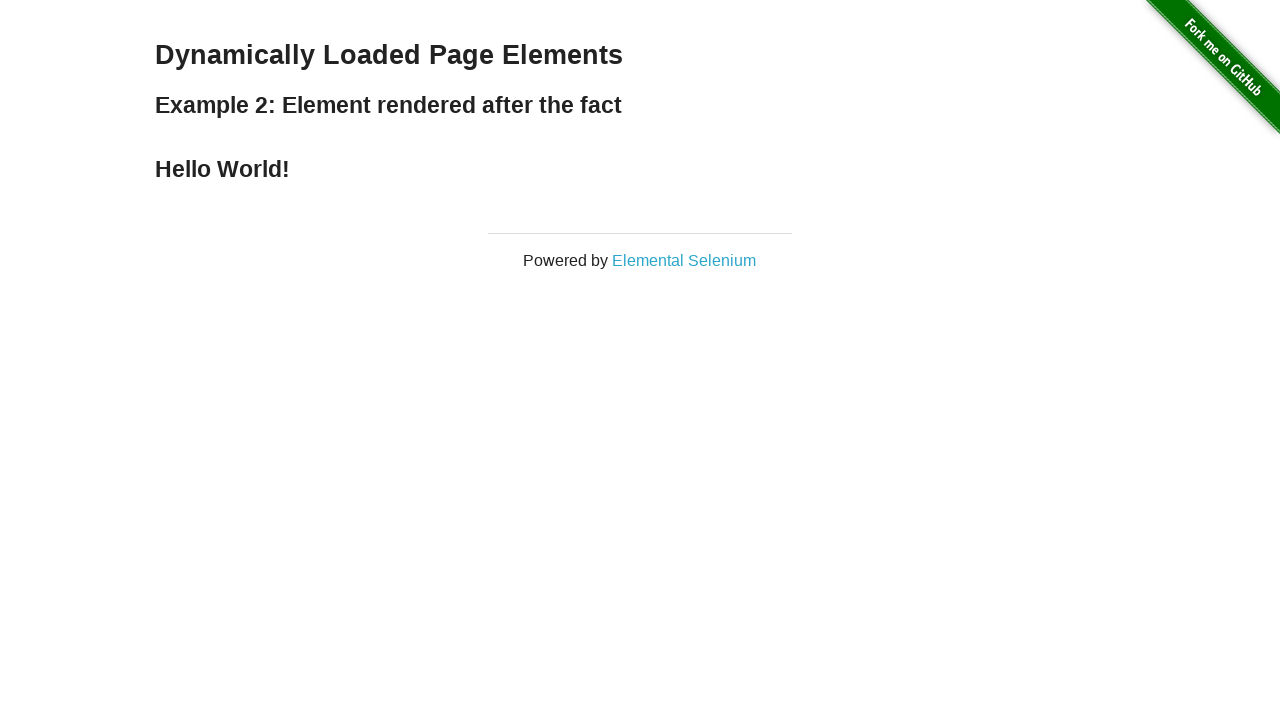